Opens MoneyControl website

Starting URL: https://www.moneycontrol.com

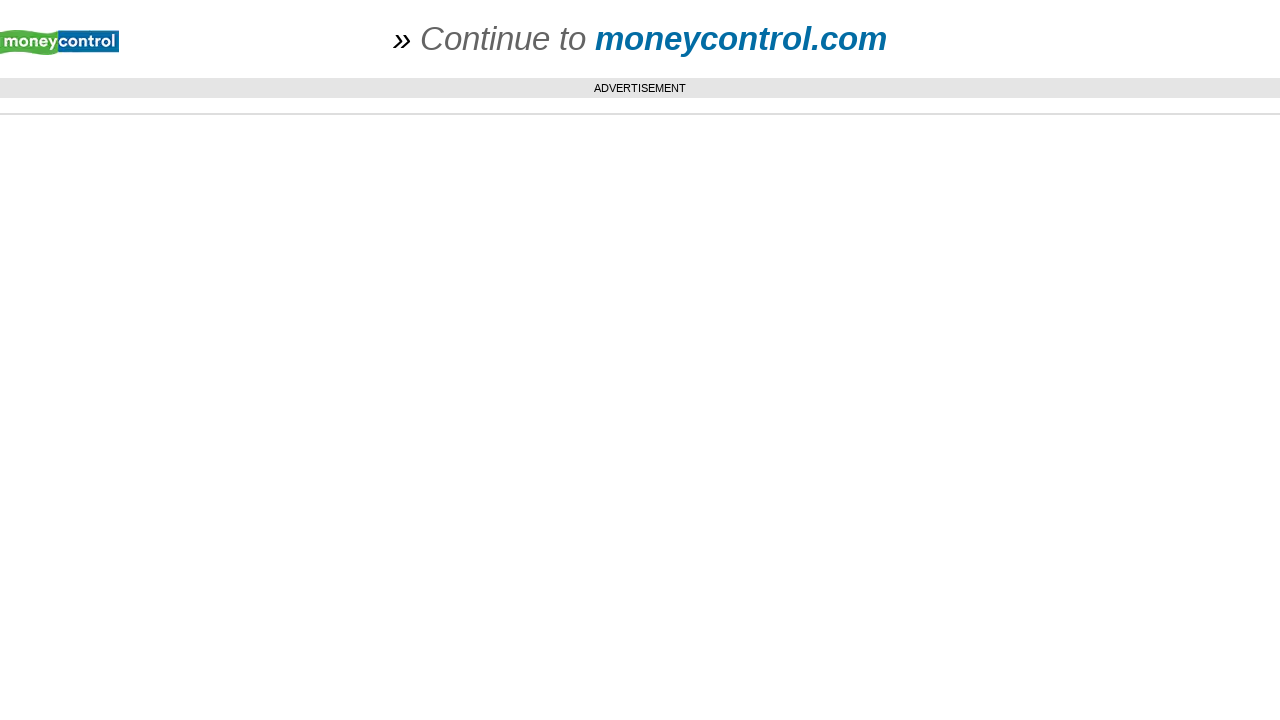

Navigated to MoneyControl website
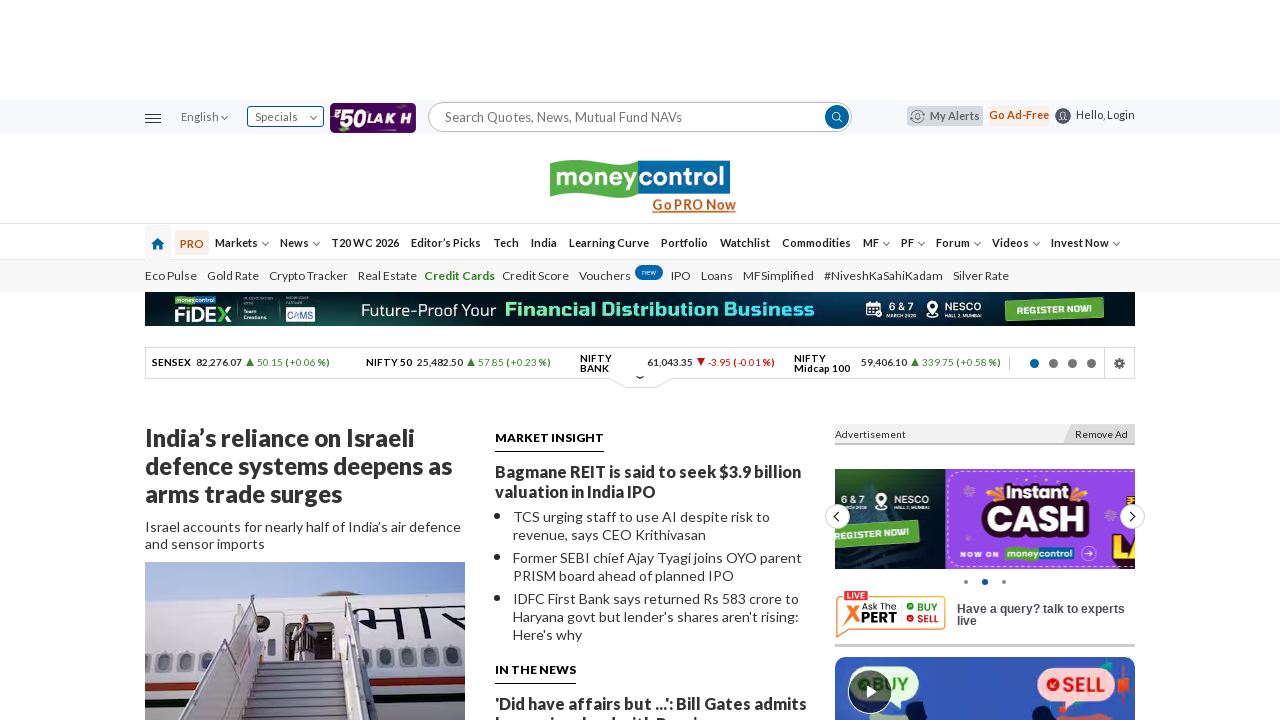

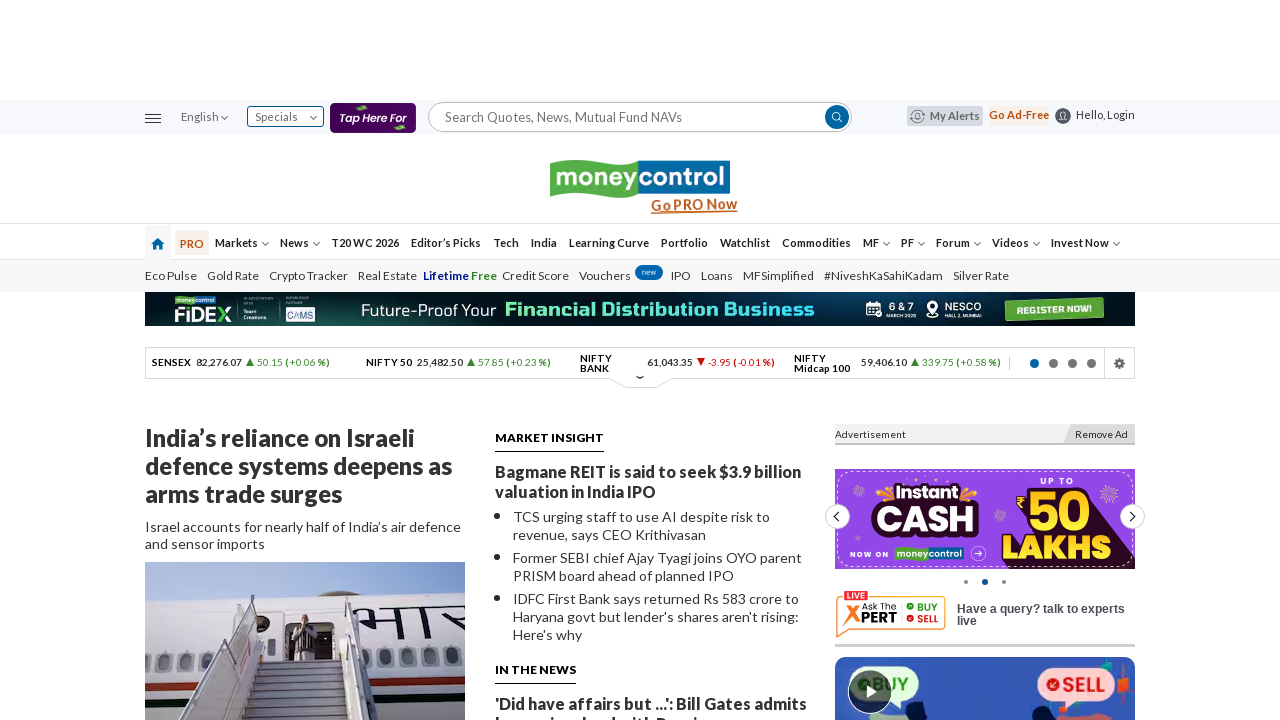